Tests data persistence by creating todos, completing one, and reloading the page to verify state

Starting URL: https://demo.playwright.dev/todomvc

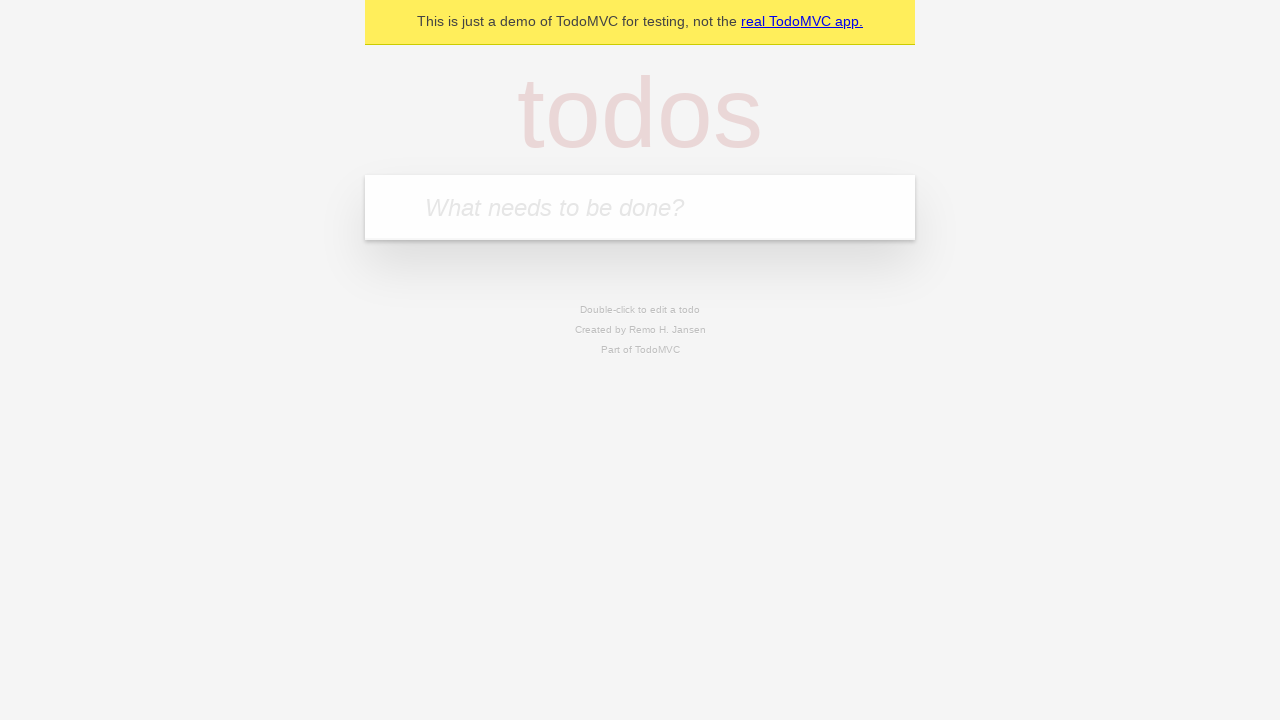

Filled todo input with 'buy some cheese' on internal:attr=[placeholder="What needs to be done?"i]
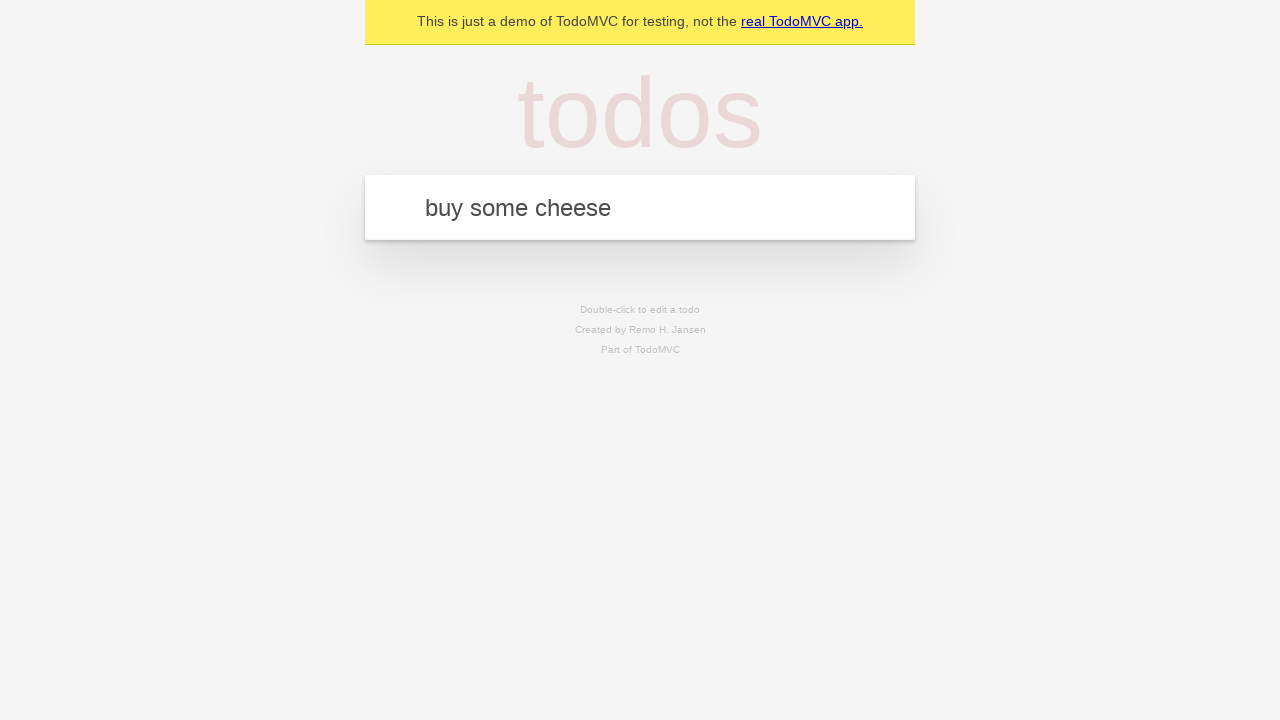

Pressed Enter to create first todo item on internal:attr=[placeholder="What needs to be done?"i]
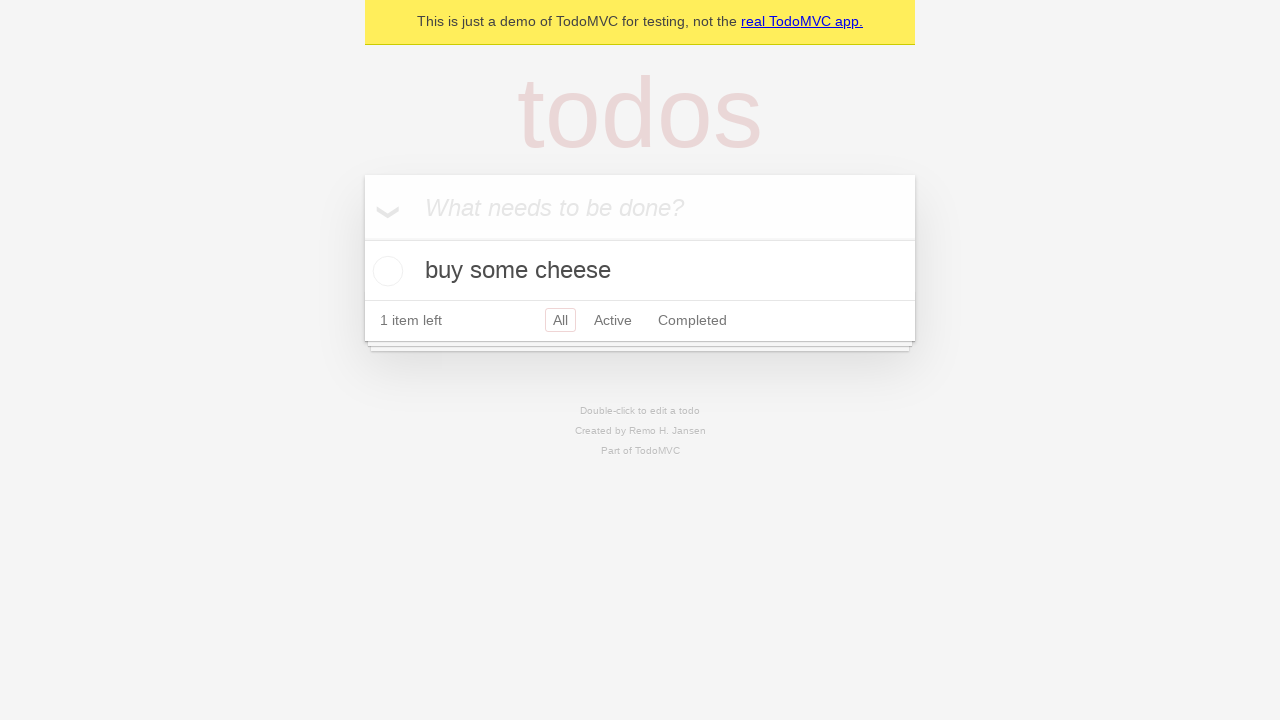

Filled todo input with 'feed the cat' on internal:attr=[placeholder="What needs to be done?"i]
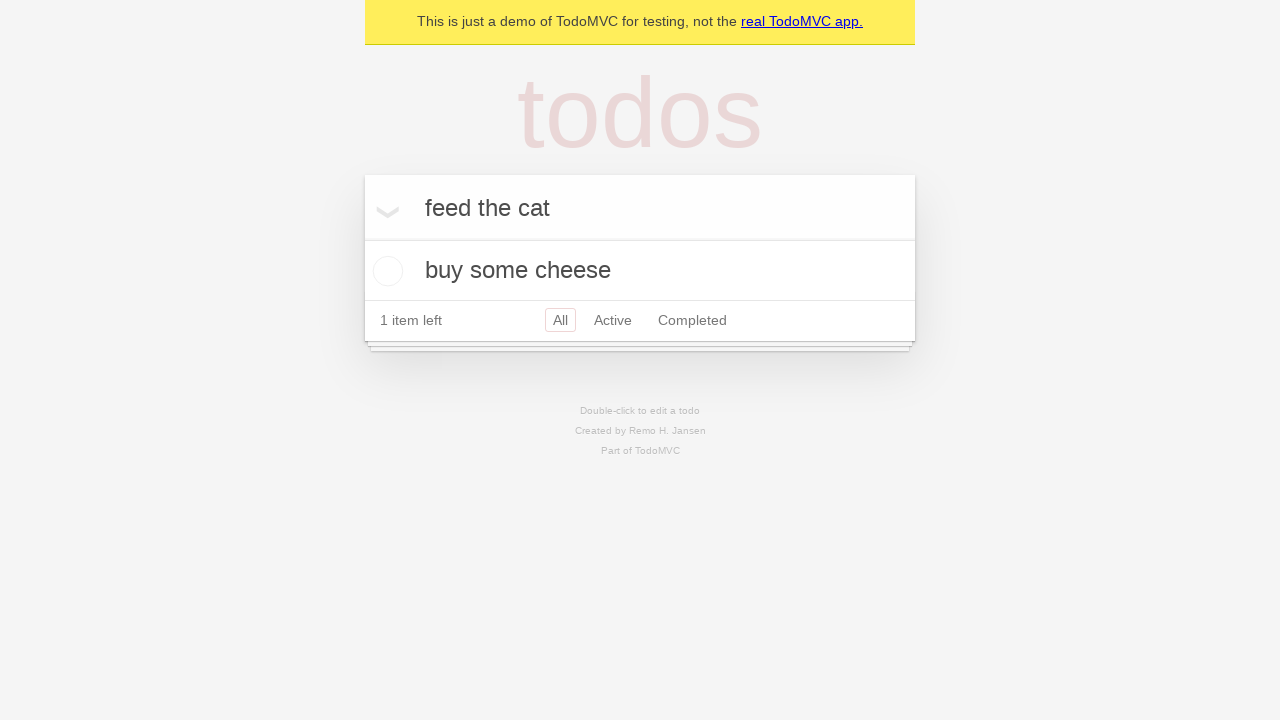

Pressed Enter to create second todo item on internal:attr=[placeholder="What needs to be done?"i]
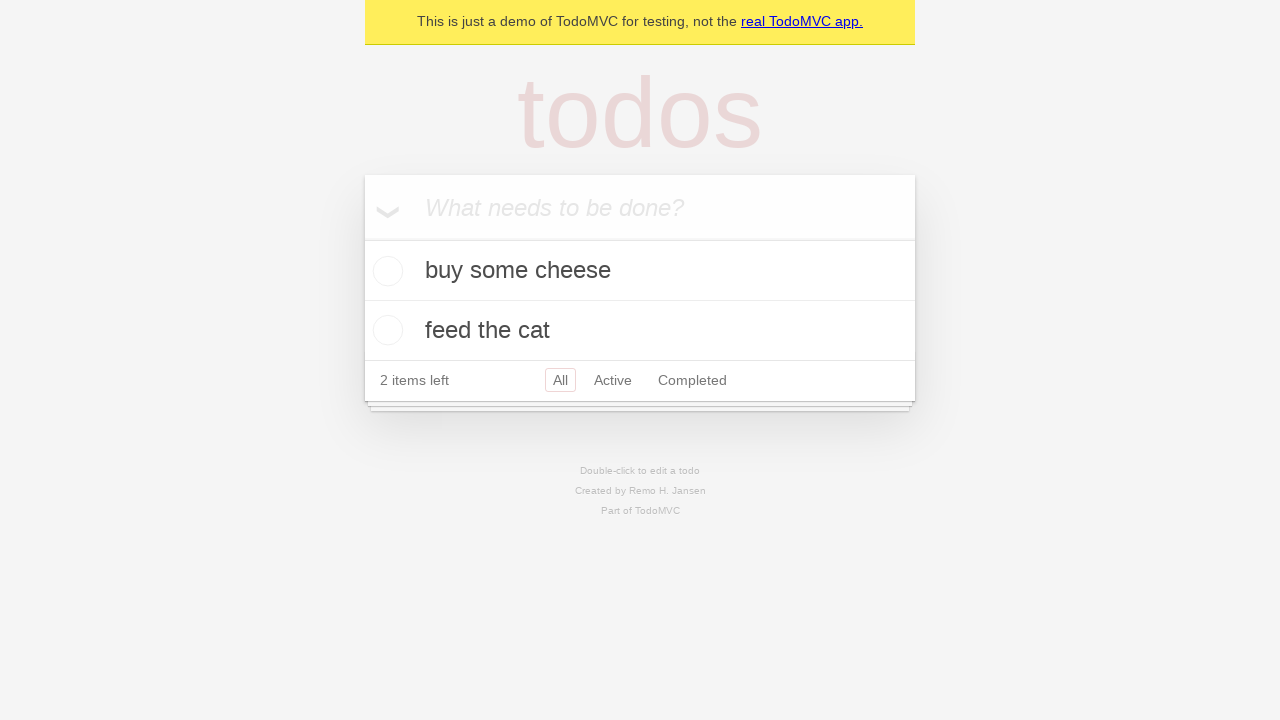

Checked the first todo item checkbox at (385, 271) on internal:testid=[data-testid="todo-item"s] >> nth=0 >> internal:role=checkbox
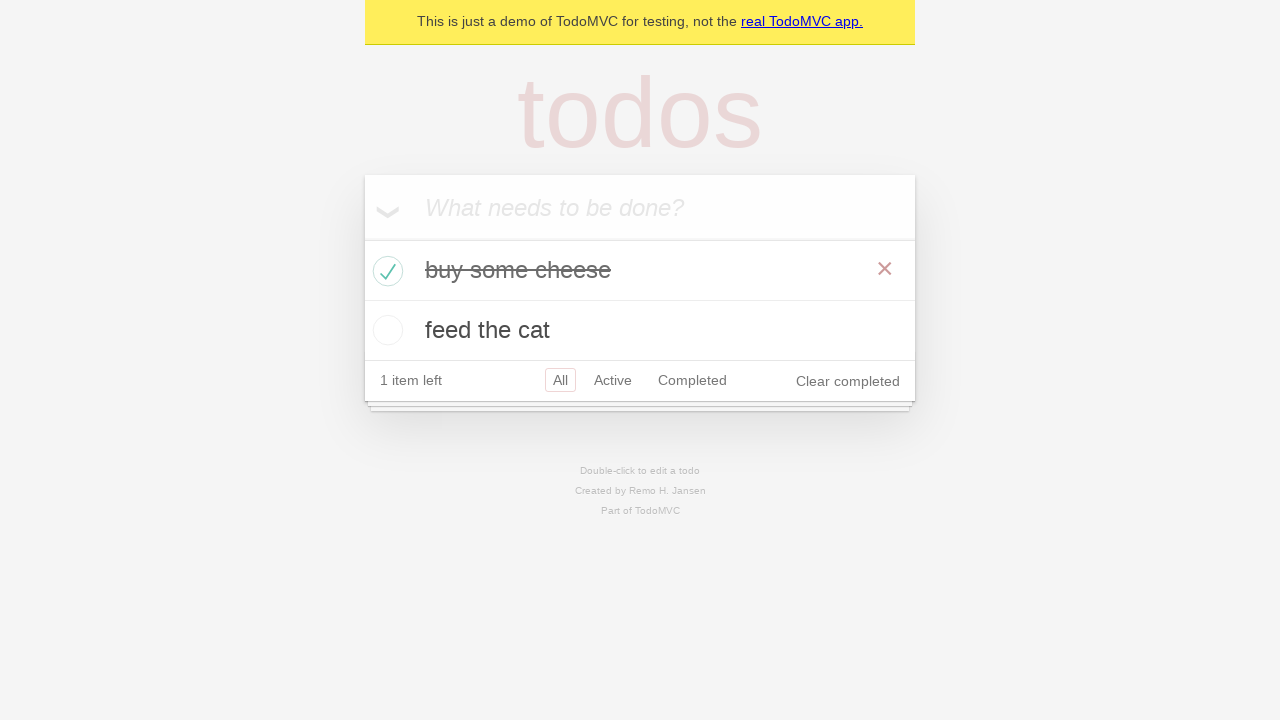

Reloaded the page to test data persistence
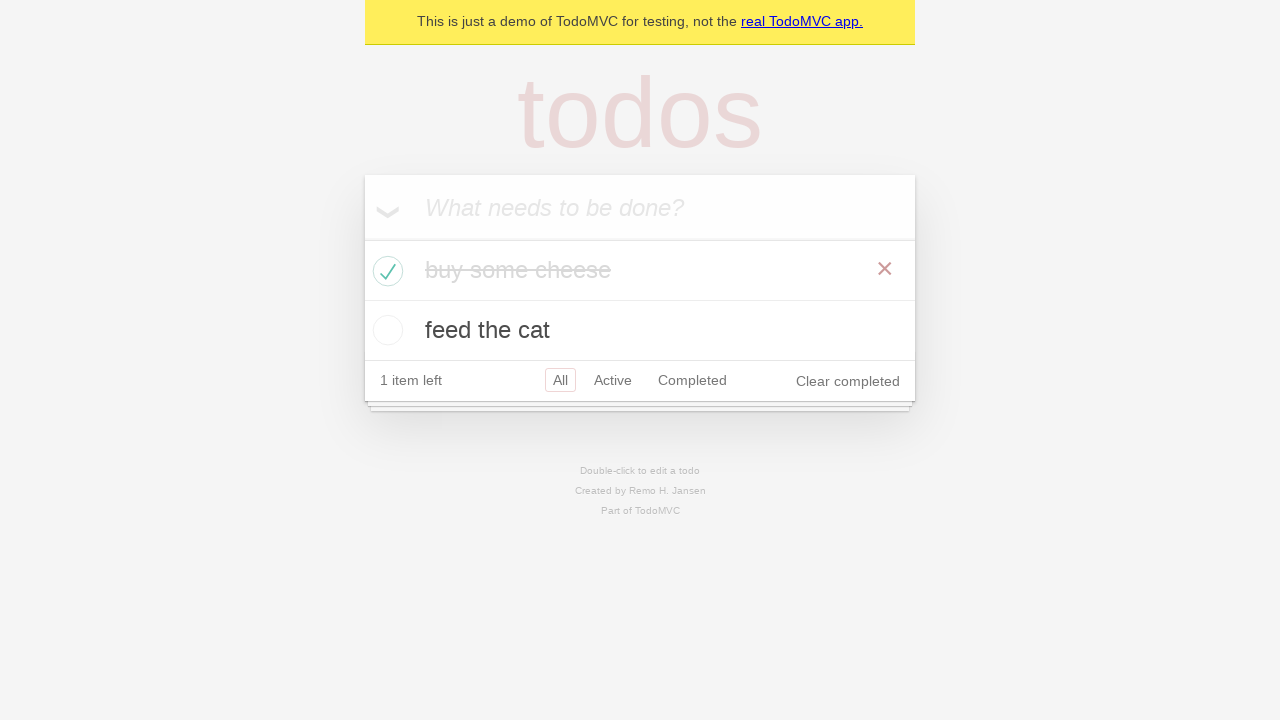

Todo items loaded after page reload
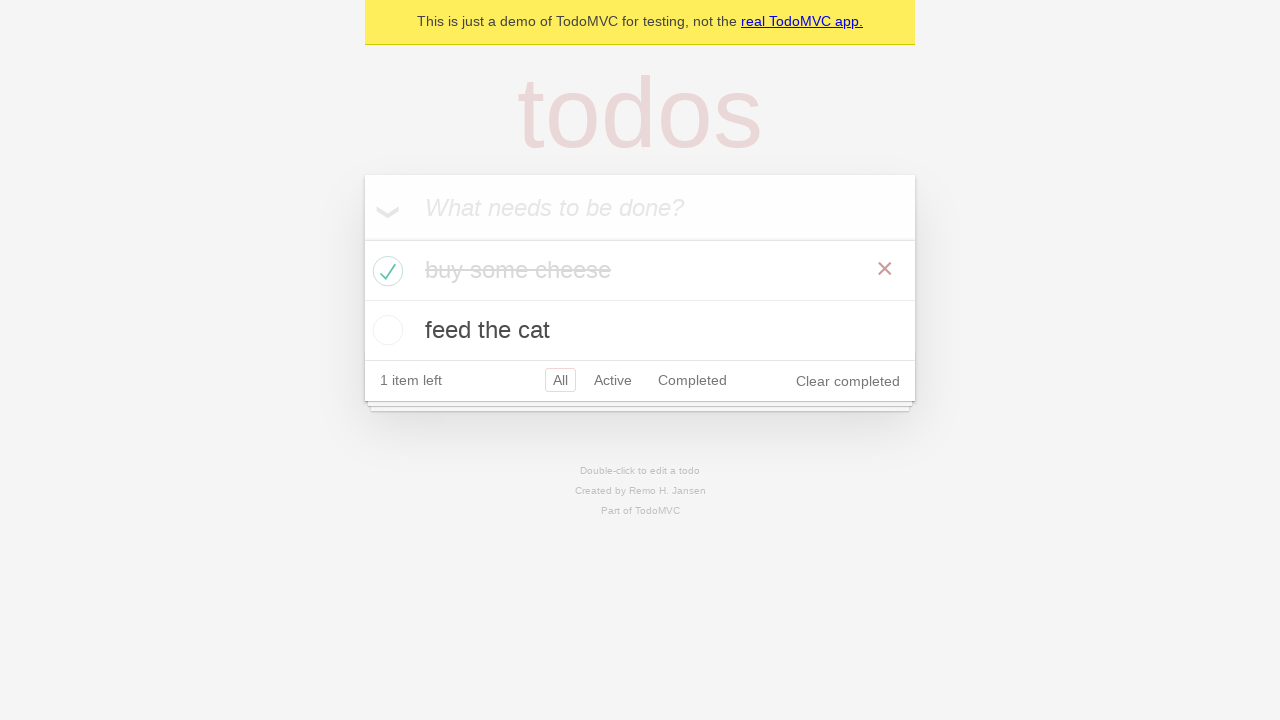

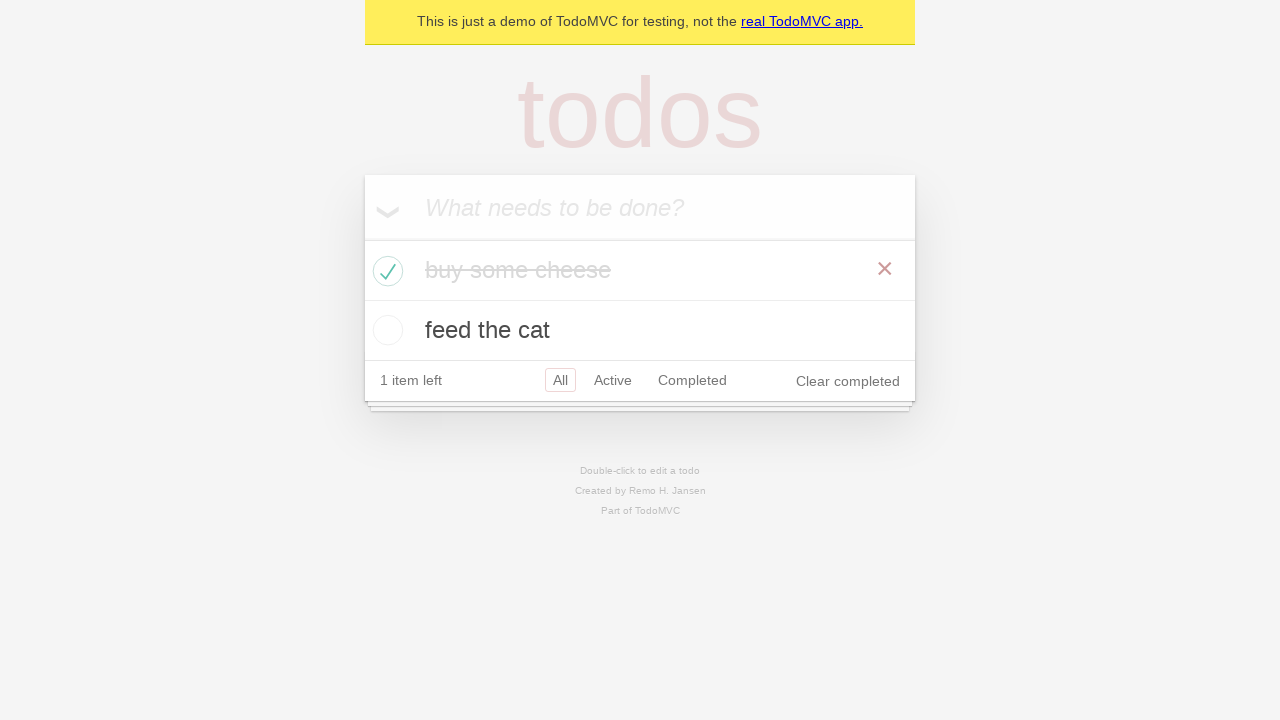